Tests e-commerce shopping cart functionality by adding specific vegetables (Cucumber, Brocolli, Beetroot) to cart, proceeding to checkout, and applying a promo code

Starting URL: https://rahulshettyacademy.com/seleniumPractise/

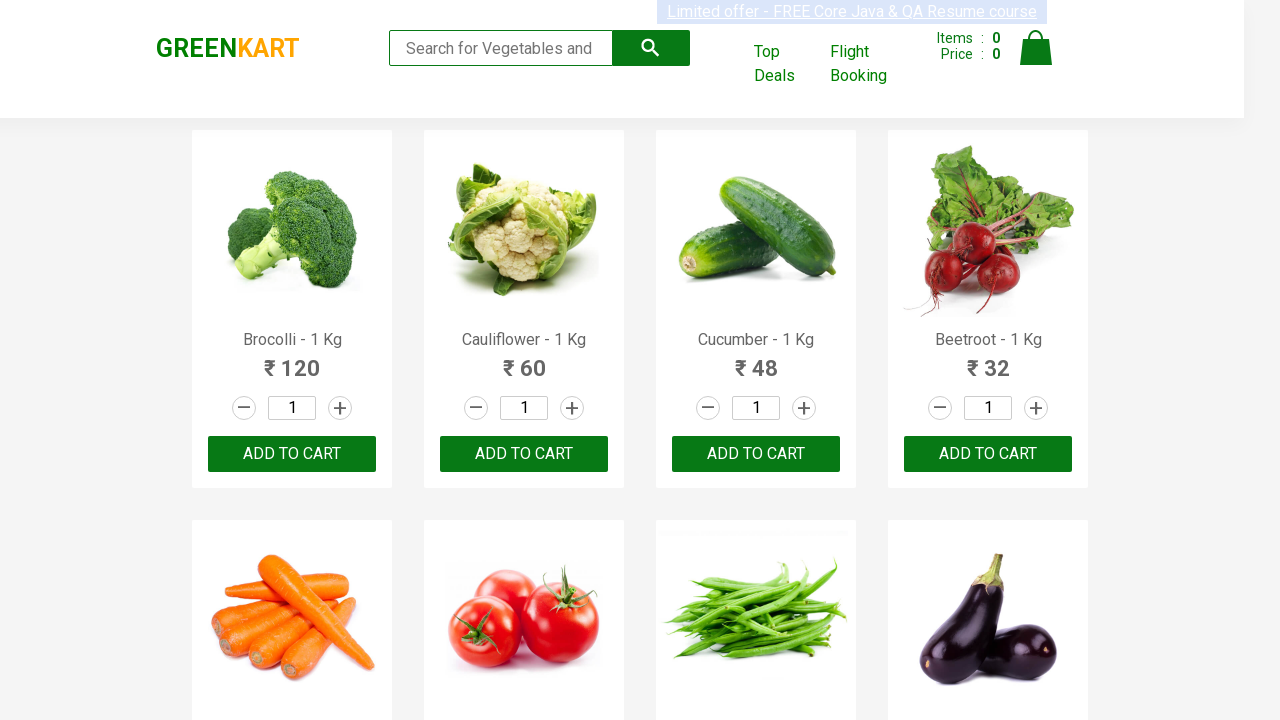

Waited for product list to load
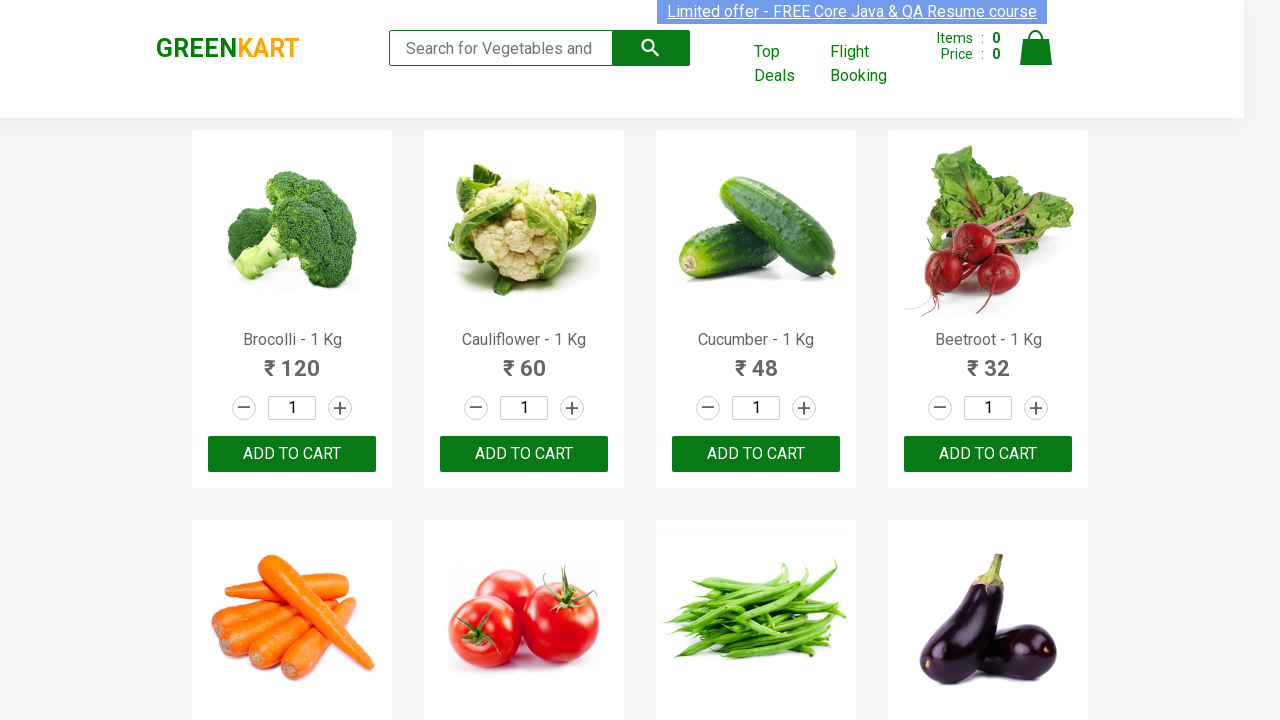

Added Brocolli to cart at (292, 454) on xpath=//div[@class='product-action']/button >> nth=0
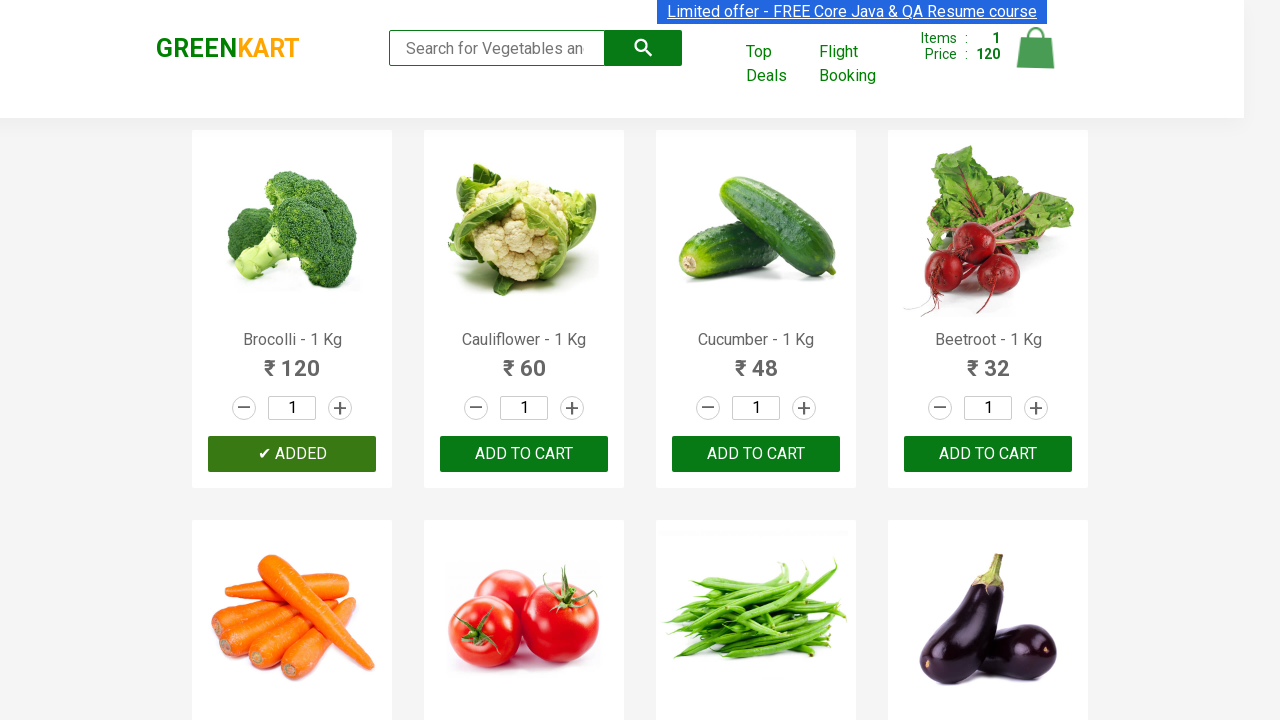

Added Cucumber to cart at (756, 454) on xpath=//div[@class='product-action']/button >> nth=2
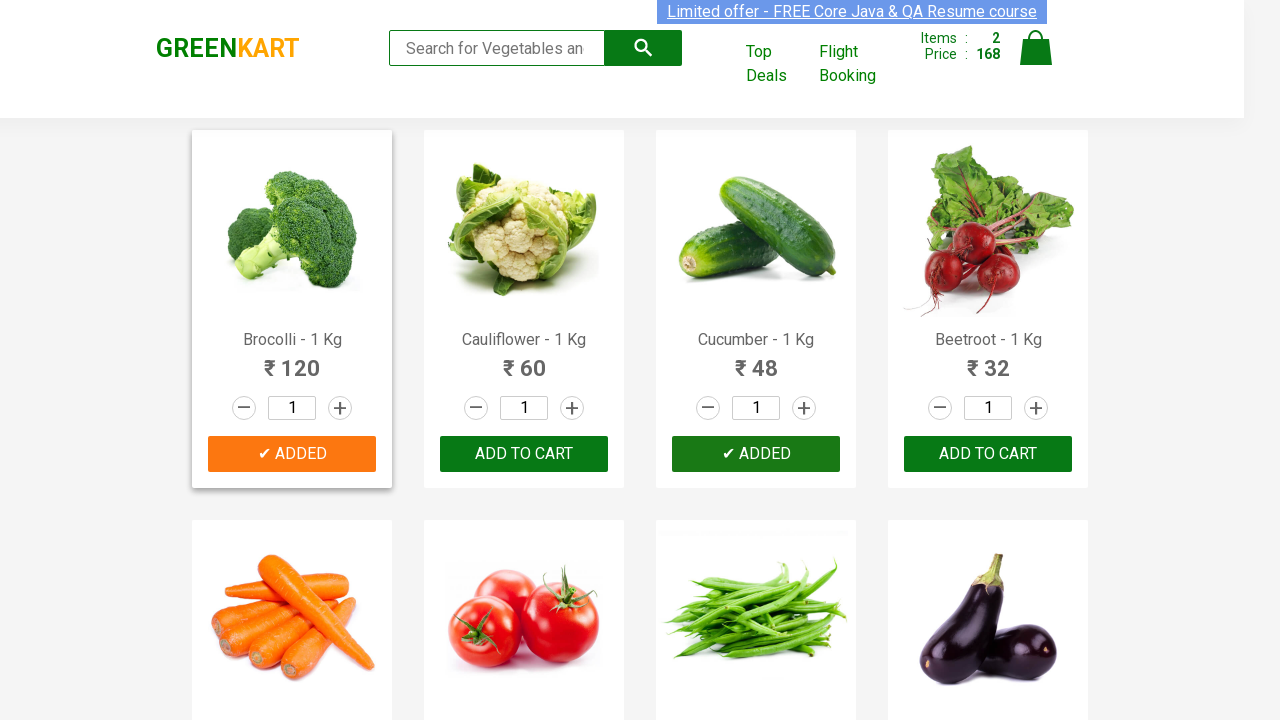

Added Beetroot to cart at (988, 454) on xpath=//div[@class='product-action']/button >> nth=3
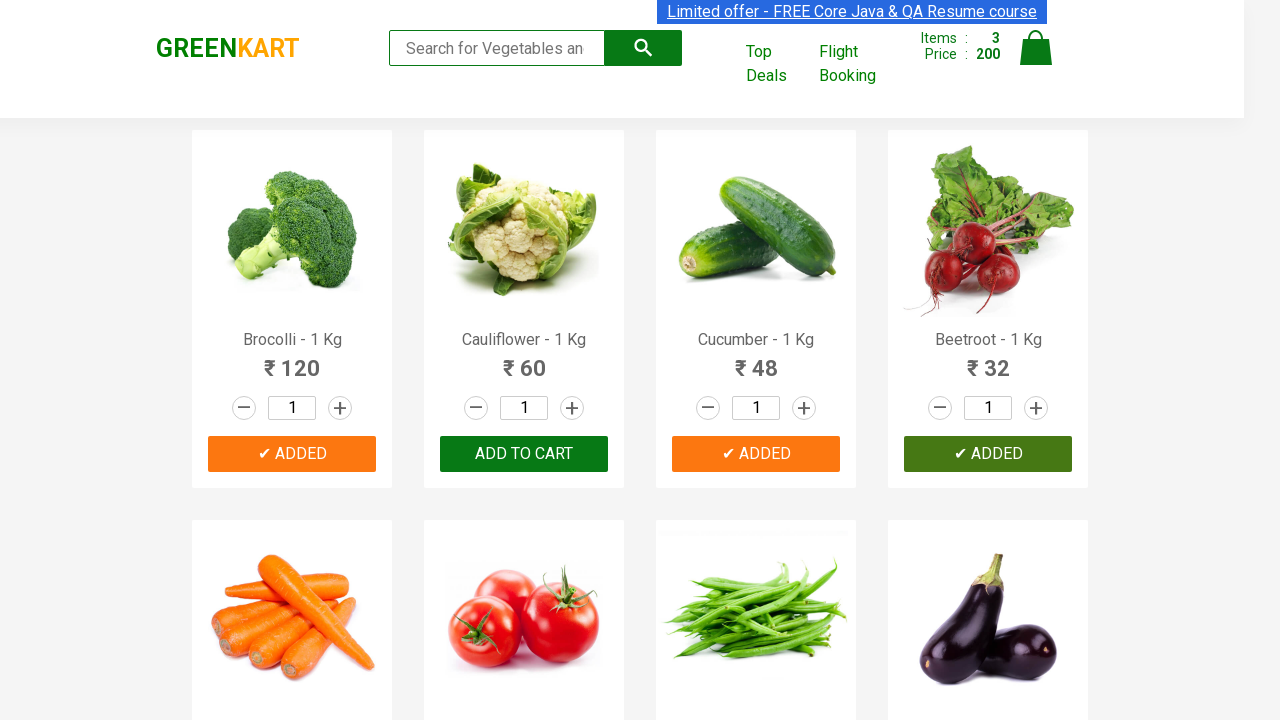

Clicked cart icon to view shopping cart at (1036, 48) on img[alt='Cart']
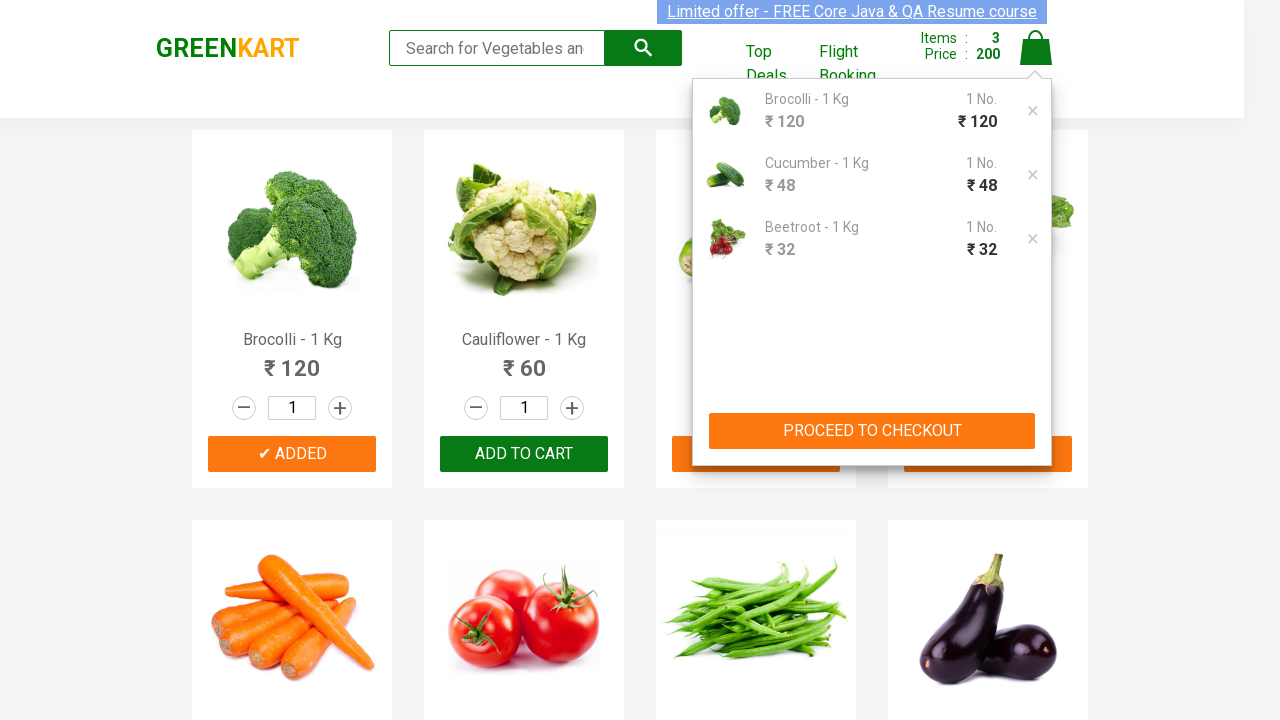

Clicked PROCEED TO CHECKOUT button at (872, 431) on xpath=//button[contains(text(),'PROCEED TO CHECKOUT')]
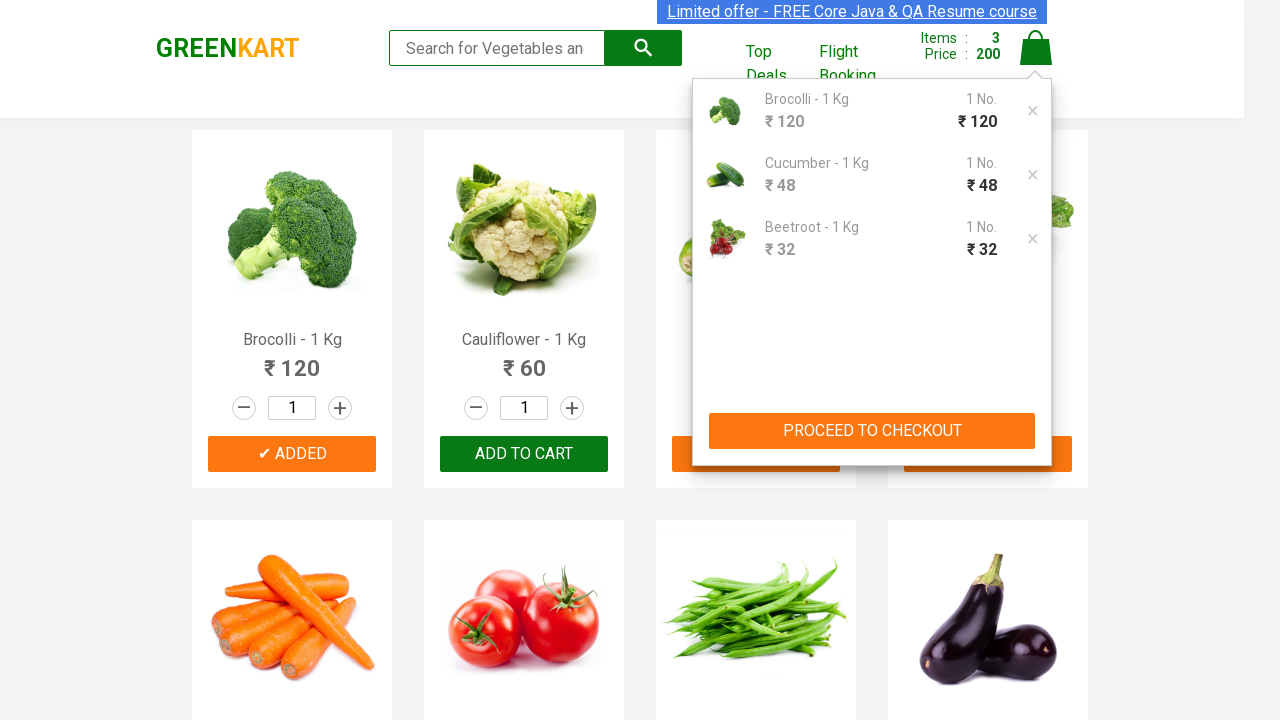

Promo code input field loaded on checkout page
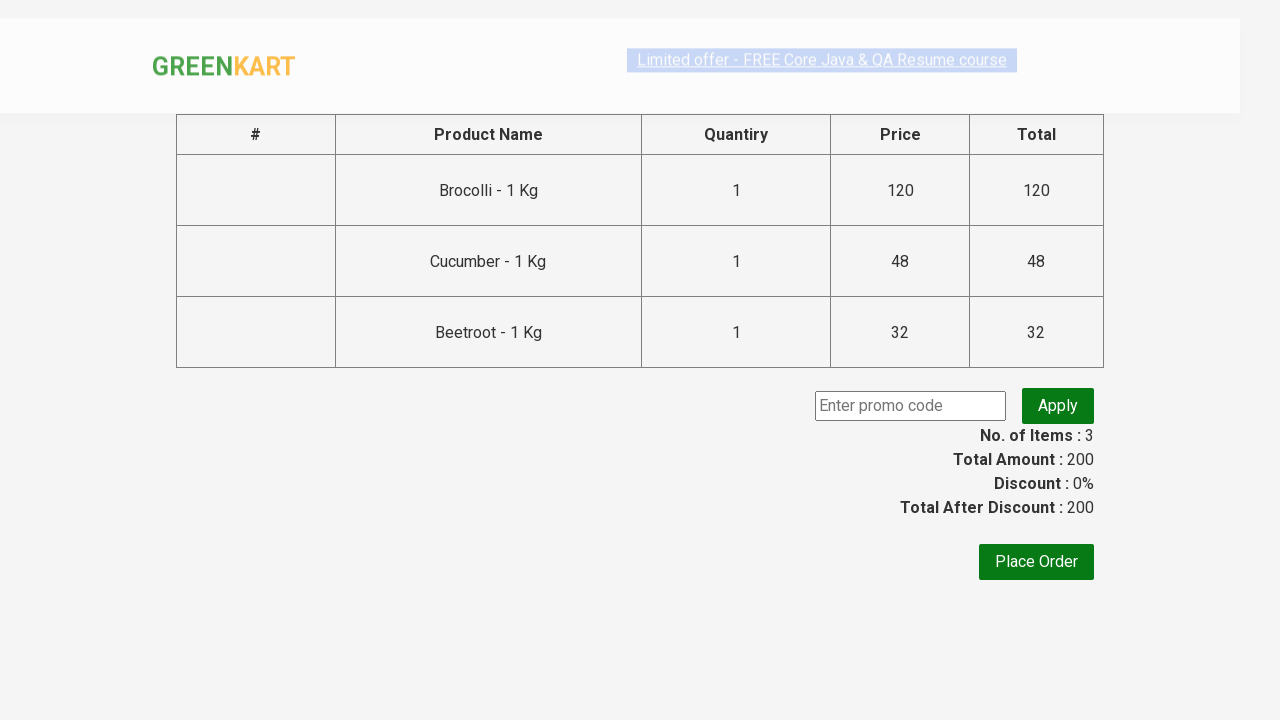

Entered promo code 'rahulshettyacademy' on input.promoCode
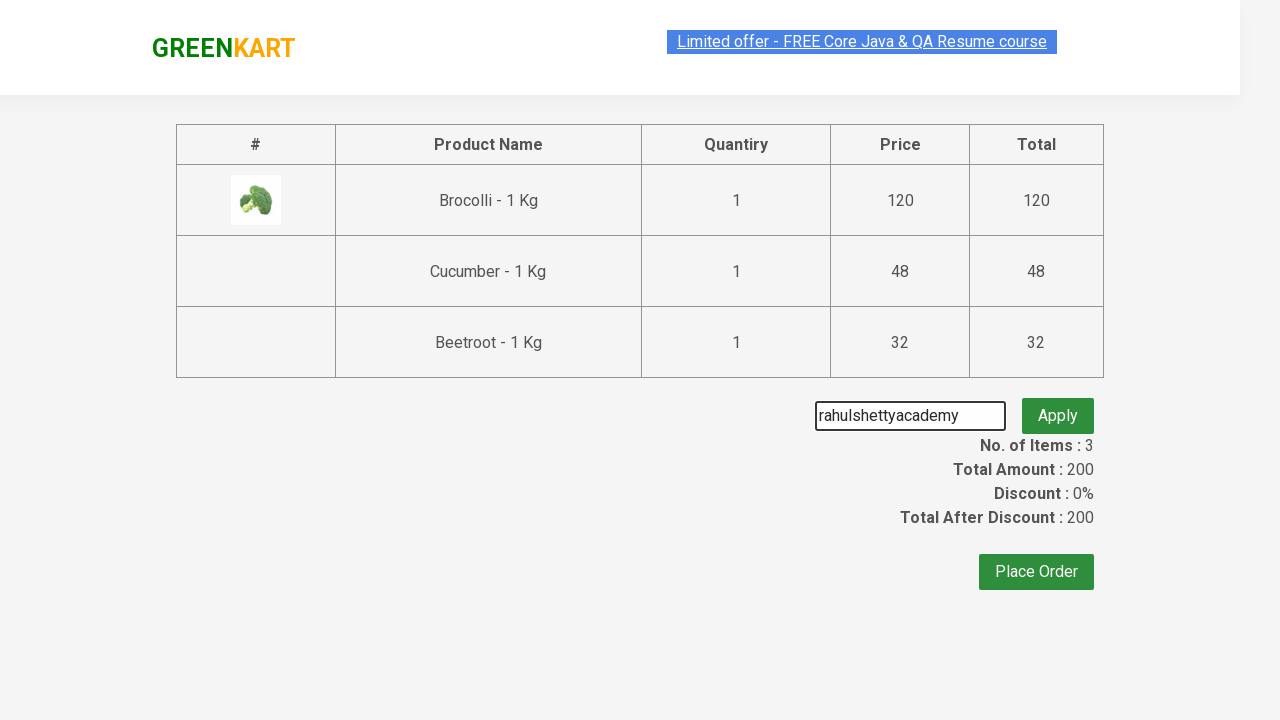

Clicked apply promo button at (1058, 406) on button.promoBtn
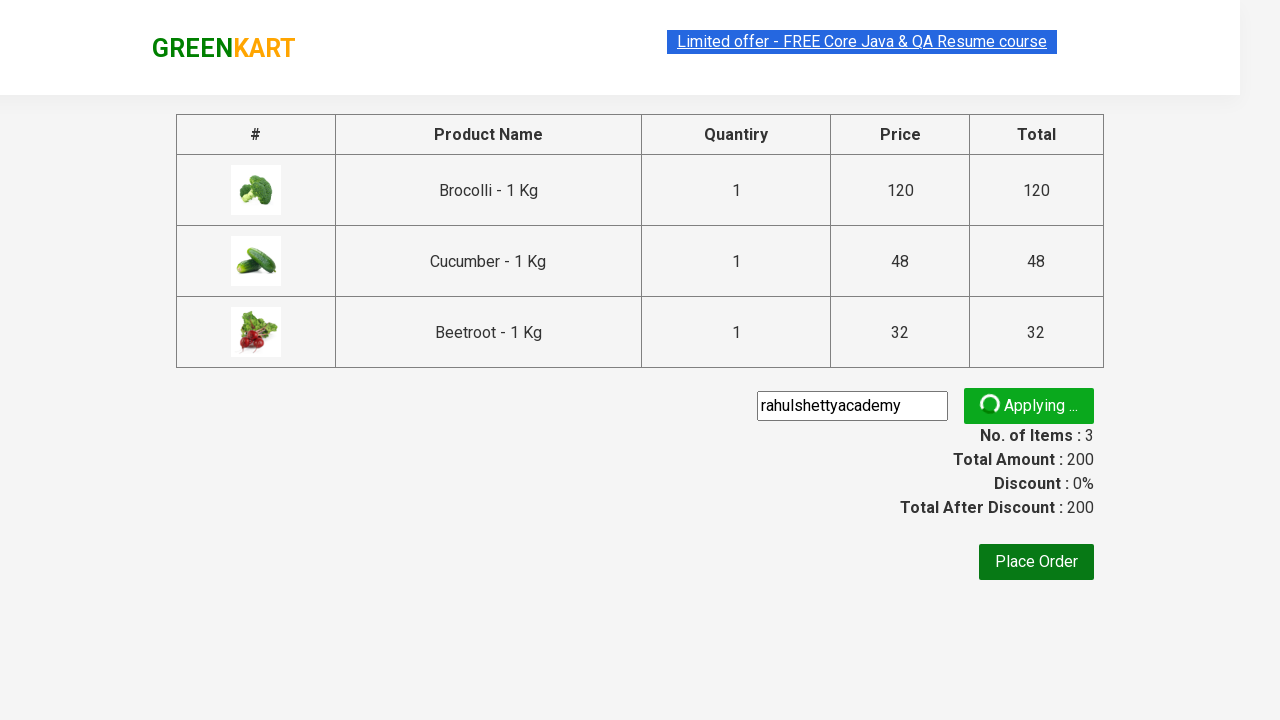

Promo code successfully applied and discount confirmed
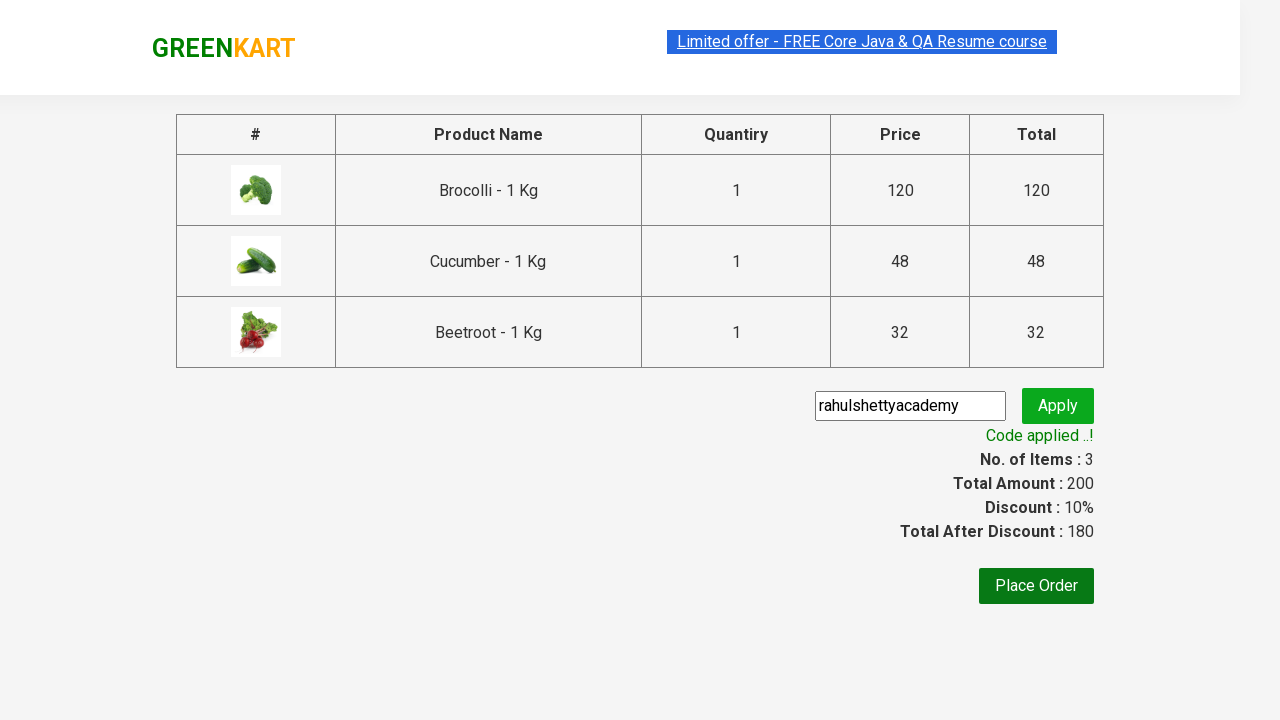

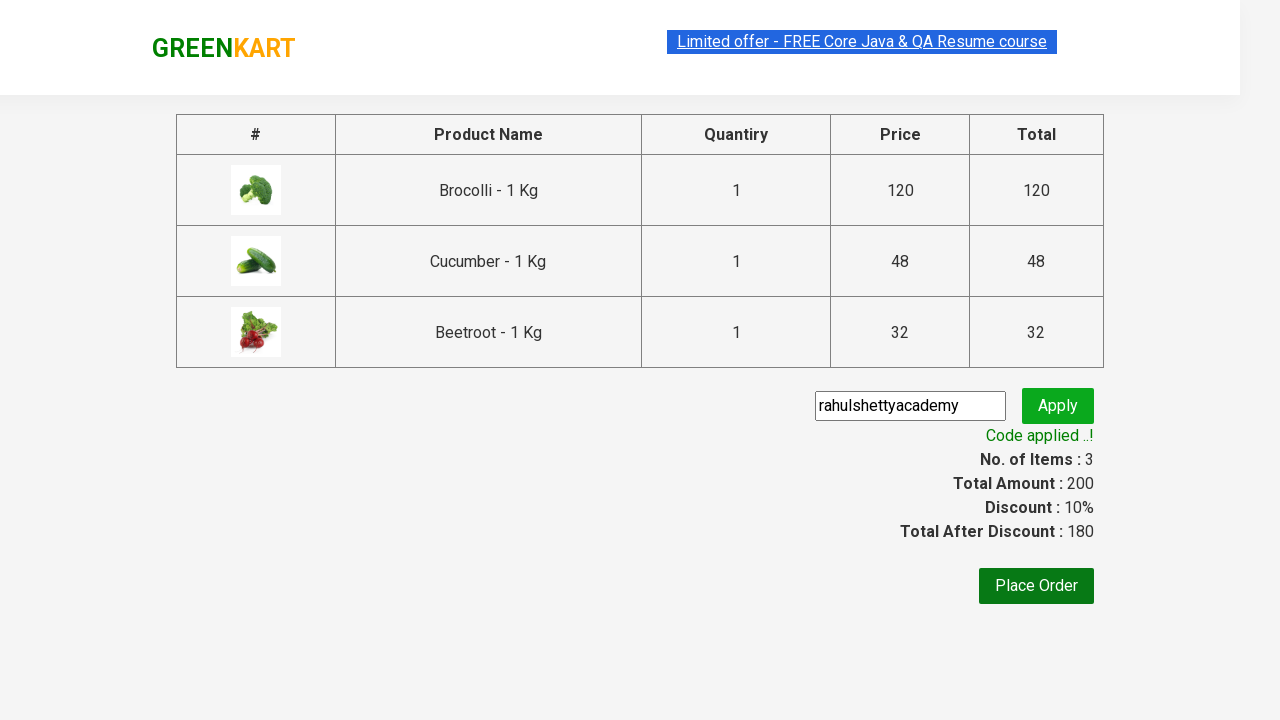